Navigates to OrangeHRM application and retrieves the source URL of the header logo image

Starting URL: http://alchemy.hguy.co/orangehrm

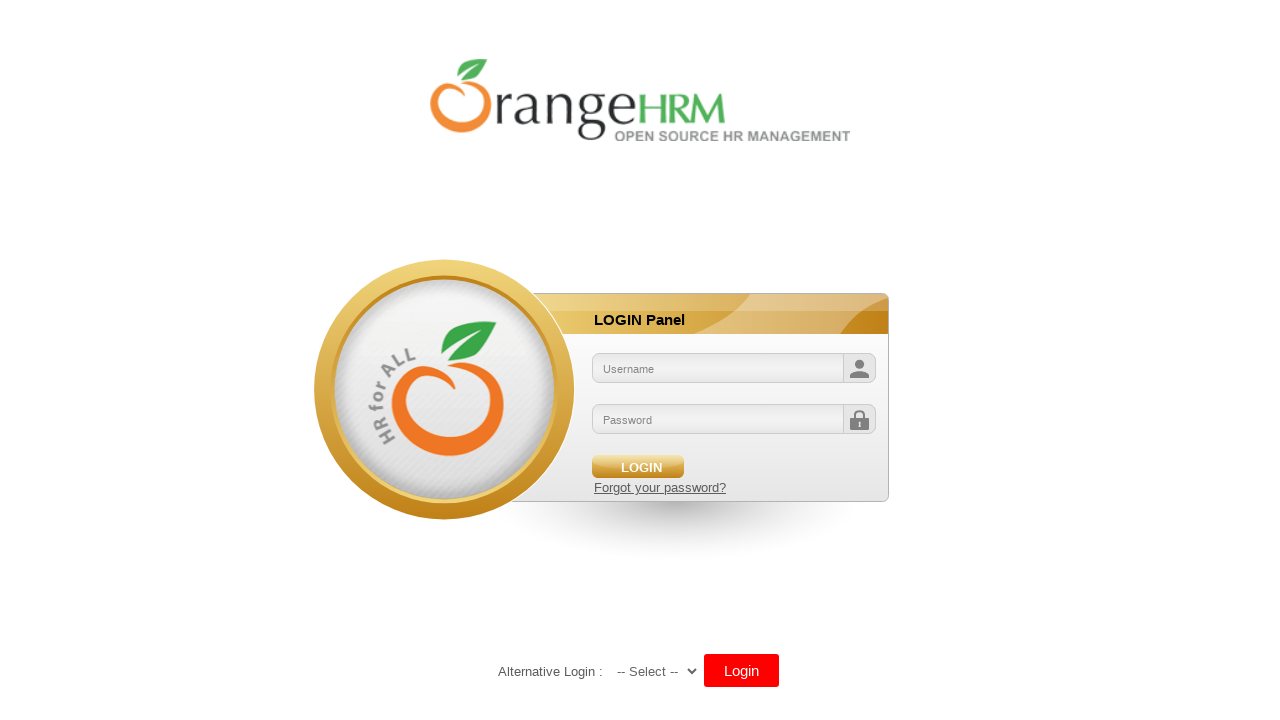

Waited for header logo image to be visible
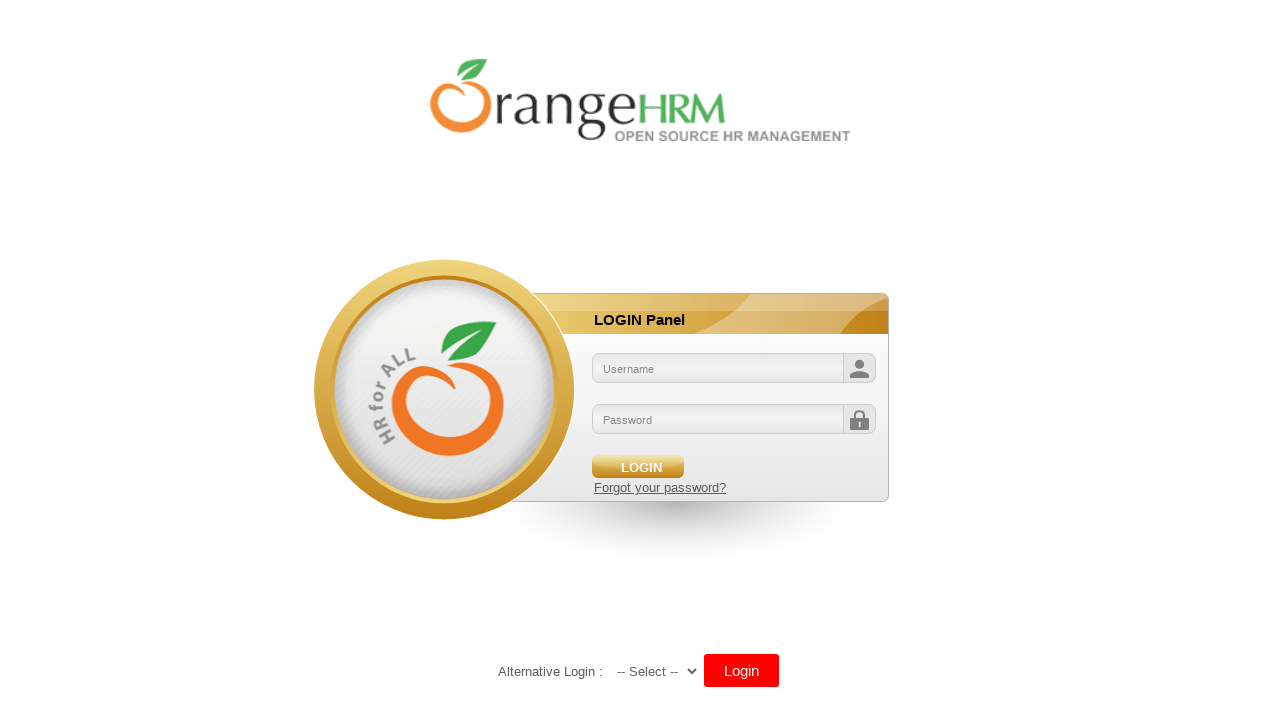

Located header logo image element
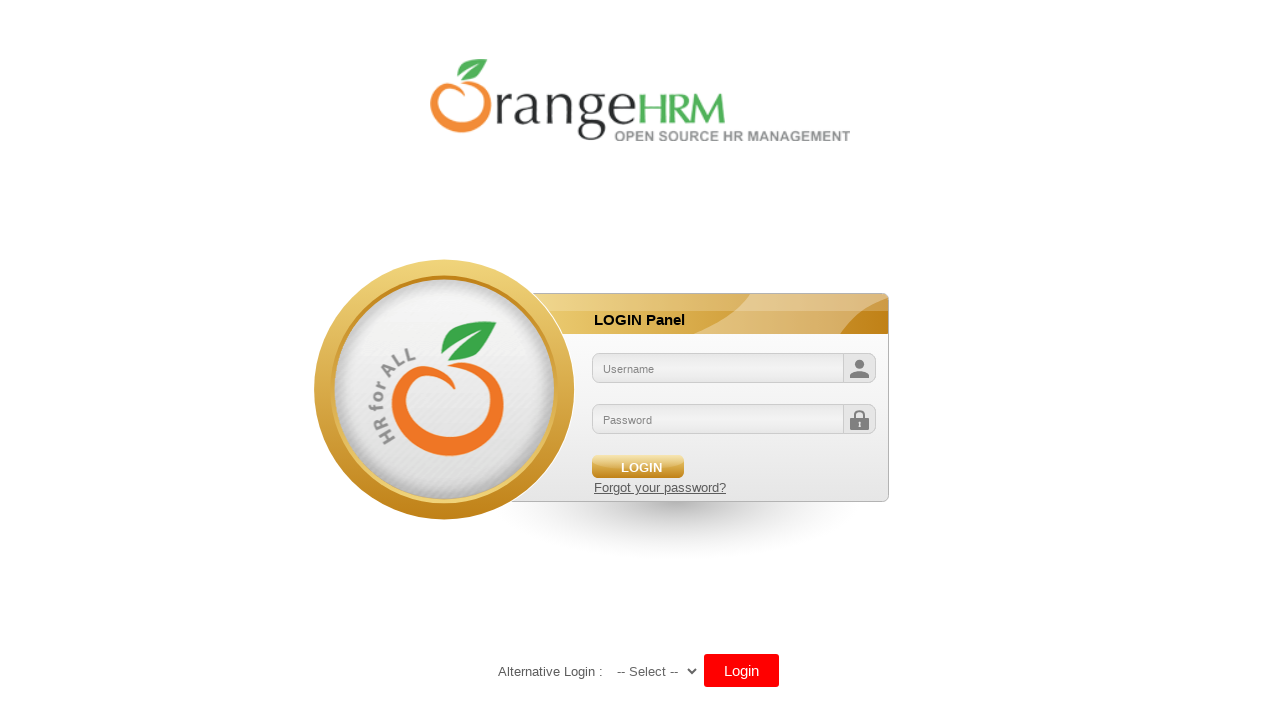

Retrieved header image source URL: /orangehrm/symfony/web/webres_5d69118beeec64.10301452/themes/default/images/login/logo.png
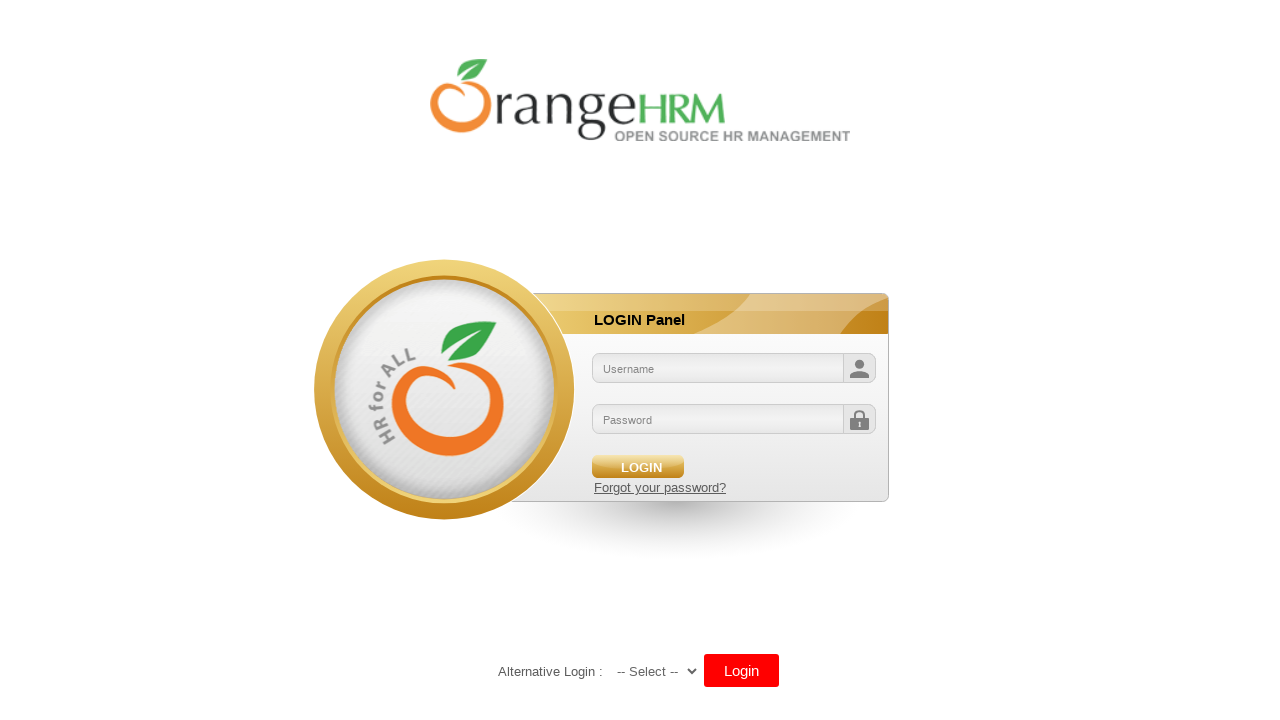

Printed header image URL to console
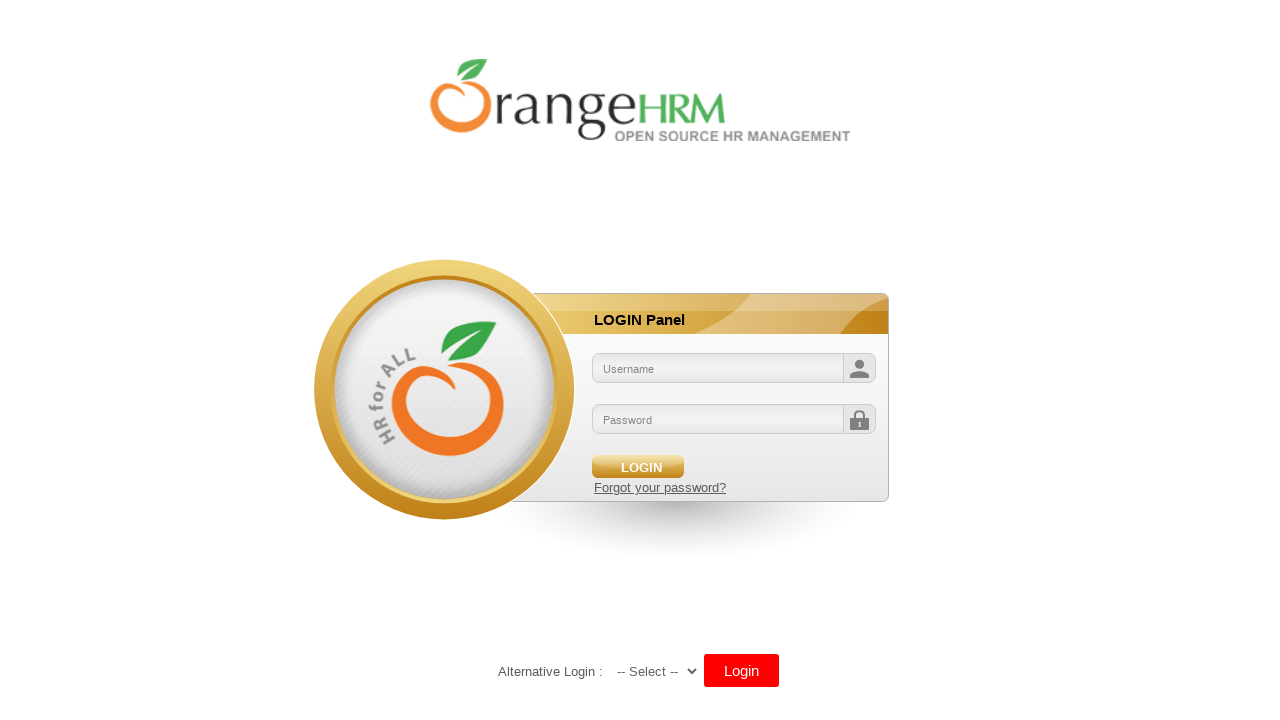

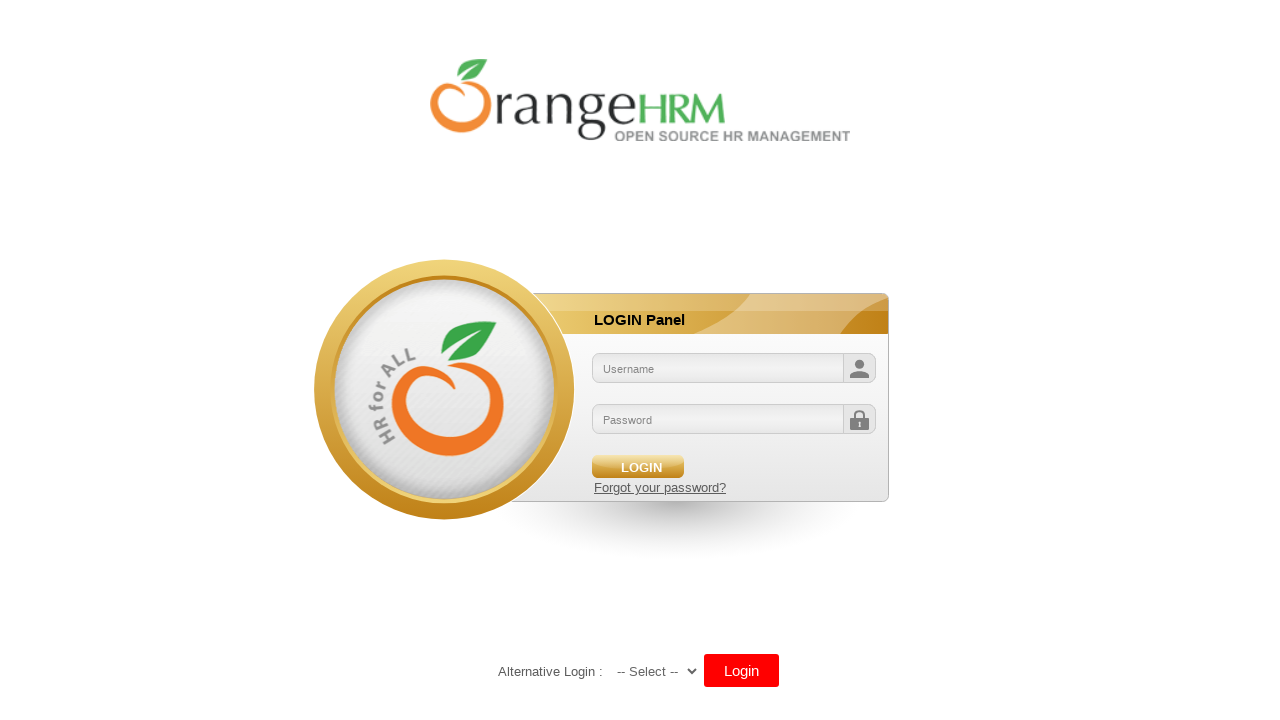